Tests keyboard key press functionality by sending space and left arrow keys to an element and verifying the displayed result text matches the expected key pressed.

Starting URL: http://the-internet.herokuapp.com/key_presses

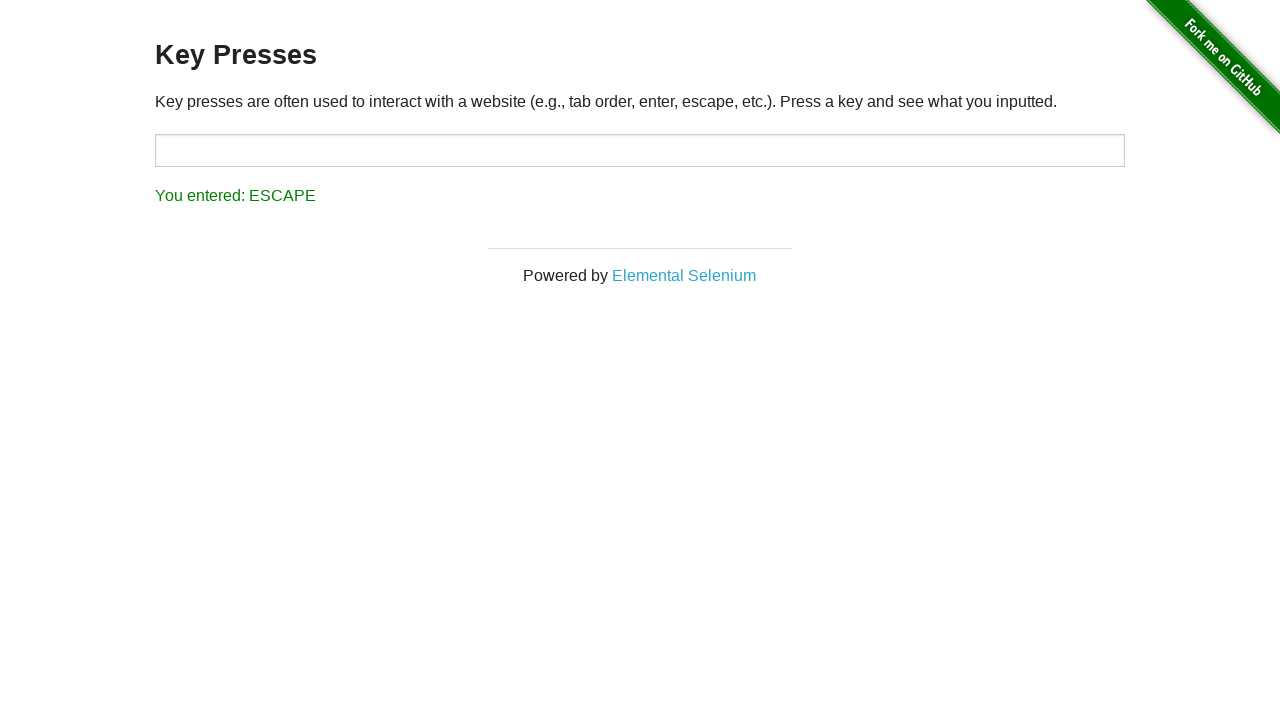

Pressed Space key on target element on #target
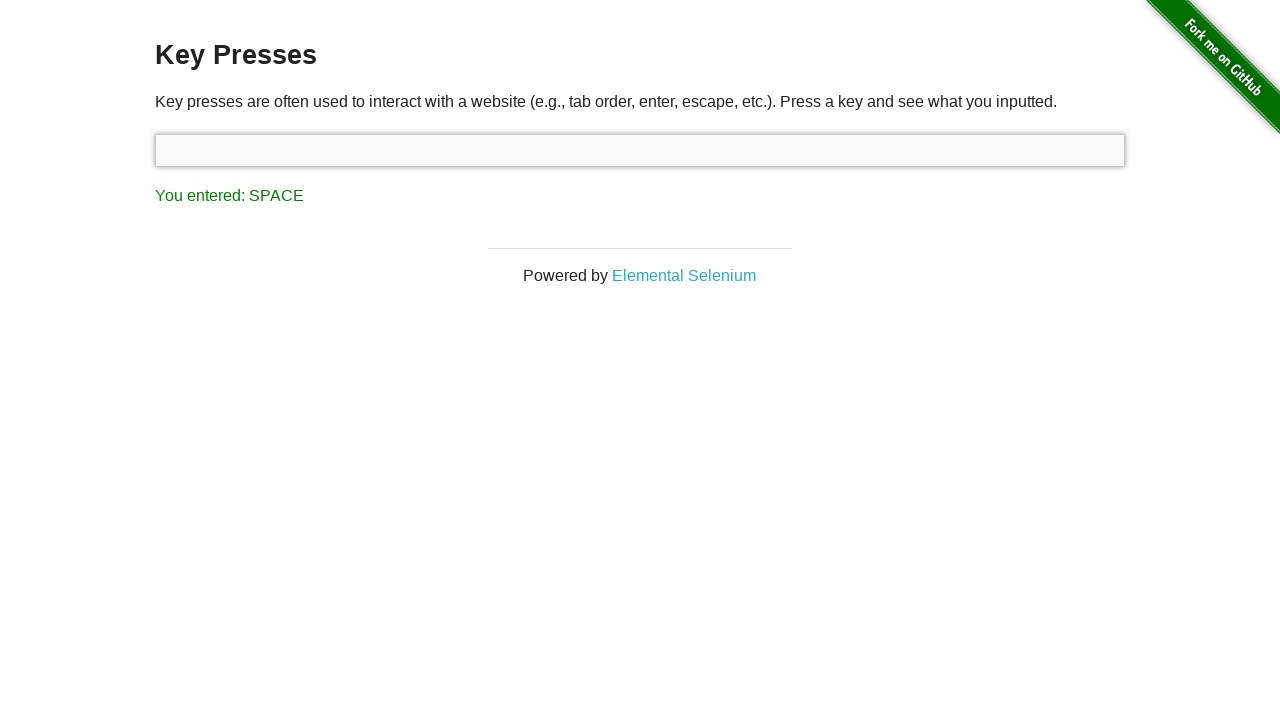

Result element loaded after Space key press
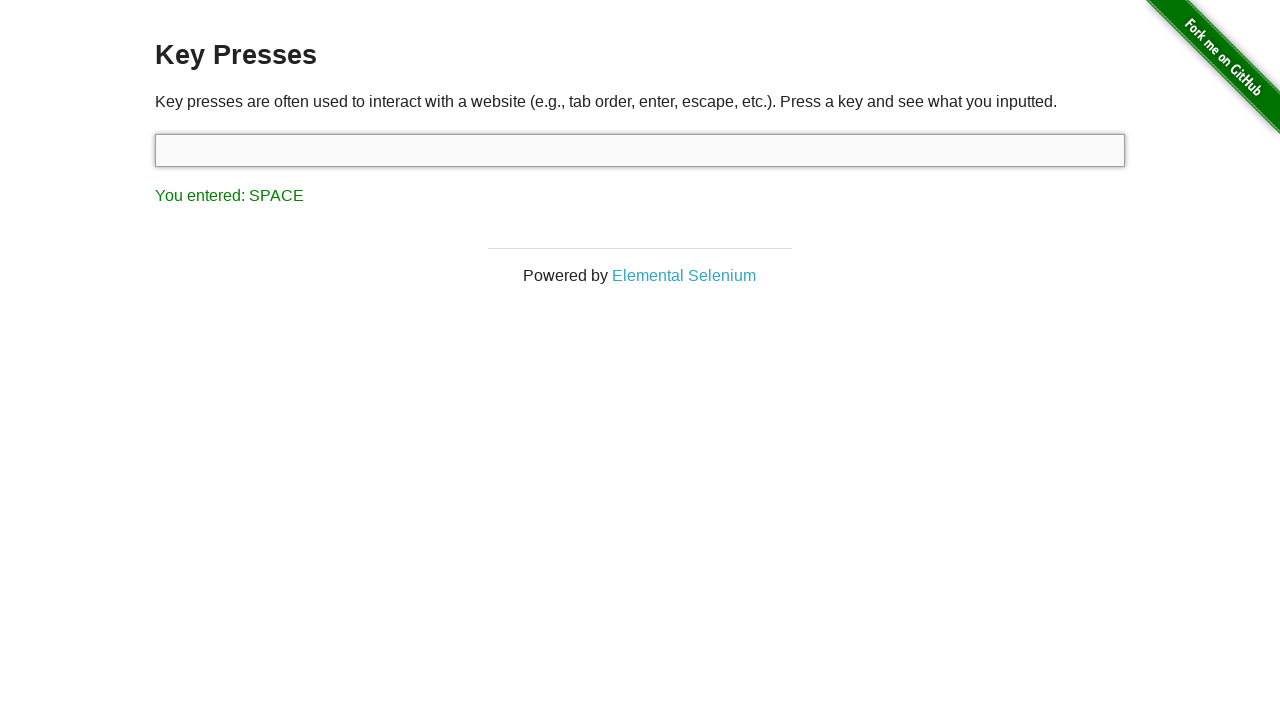

Retrieved result text content
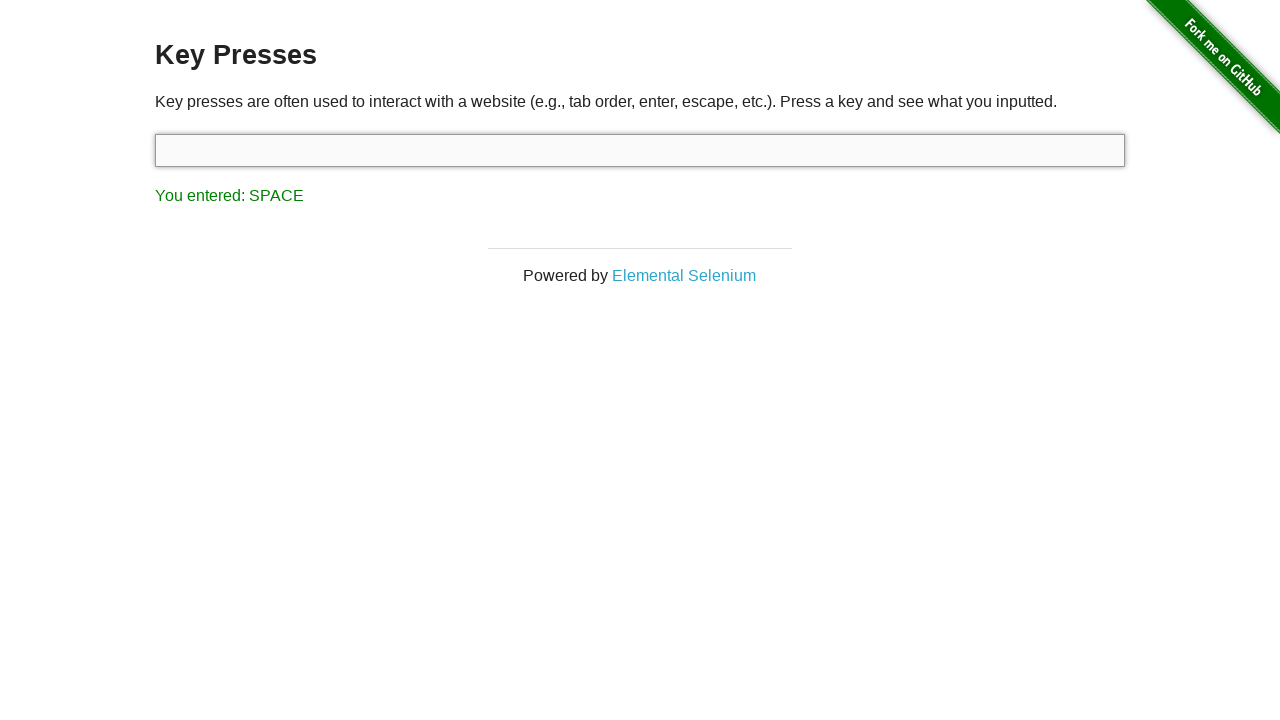

Verified result text matches expected Space key output
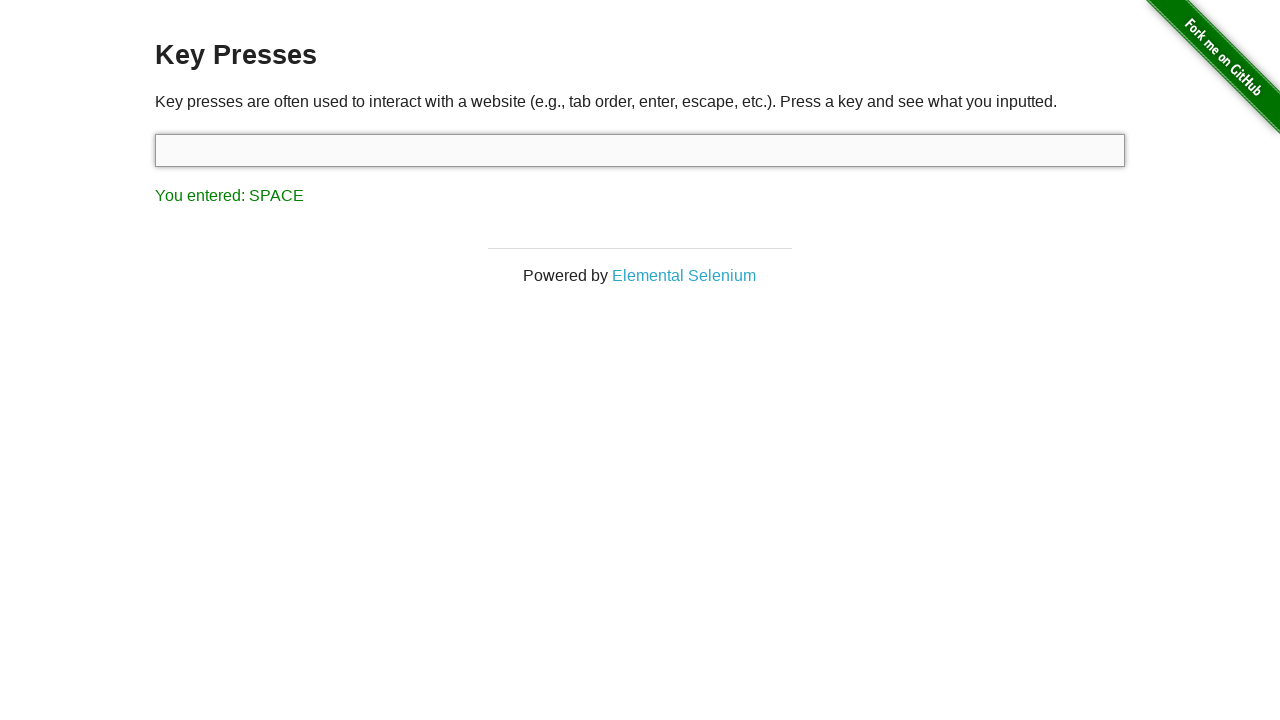

Pressed Left arrow key using keyboard
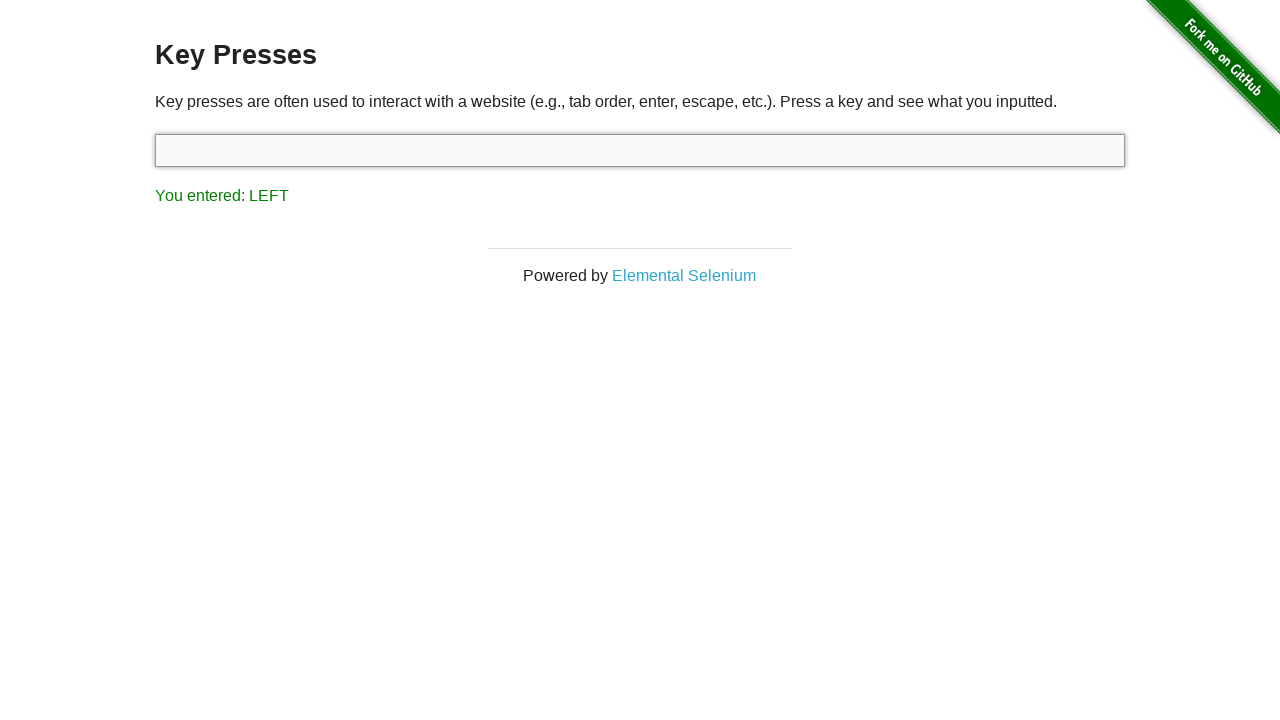

Retrieved result text content after Left arrow key press
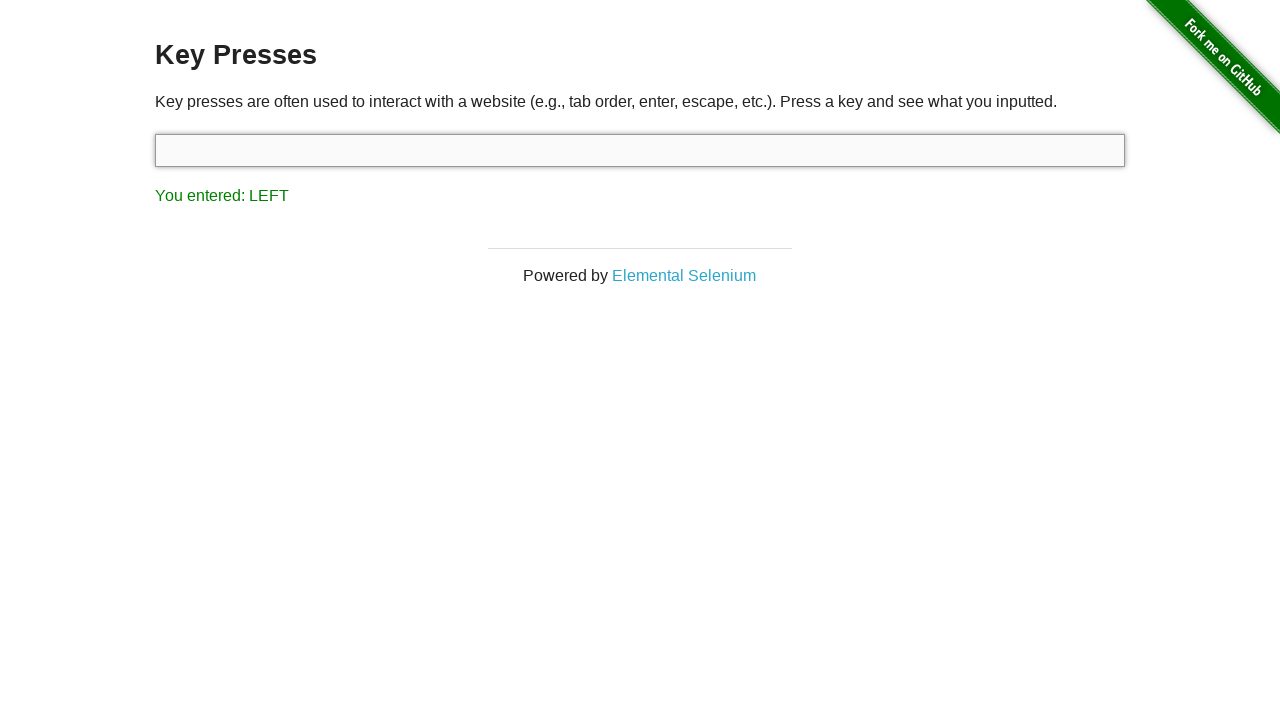

Verified result text matches expected Left arrow key output
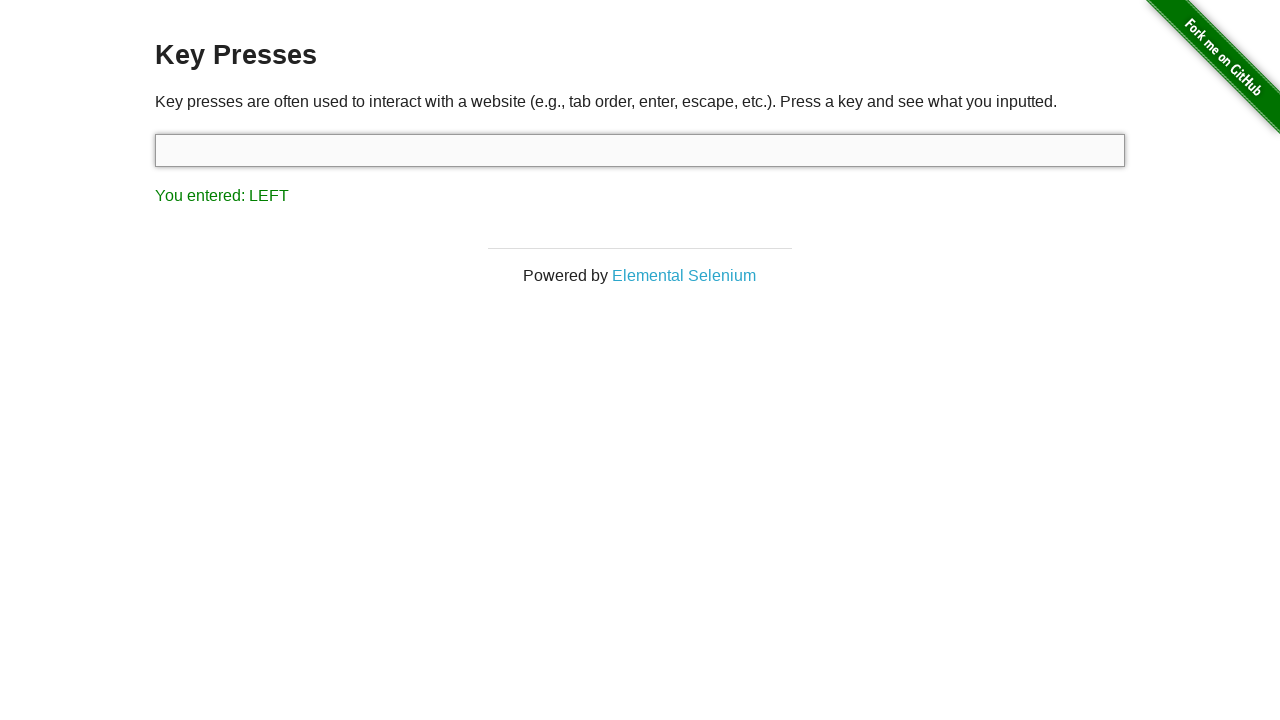

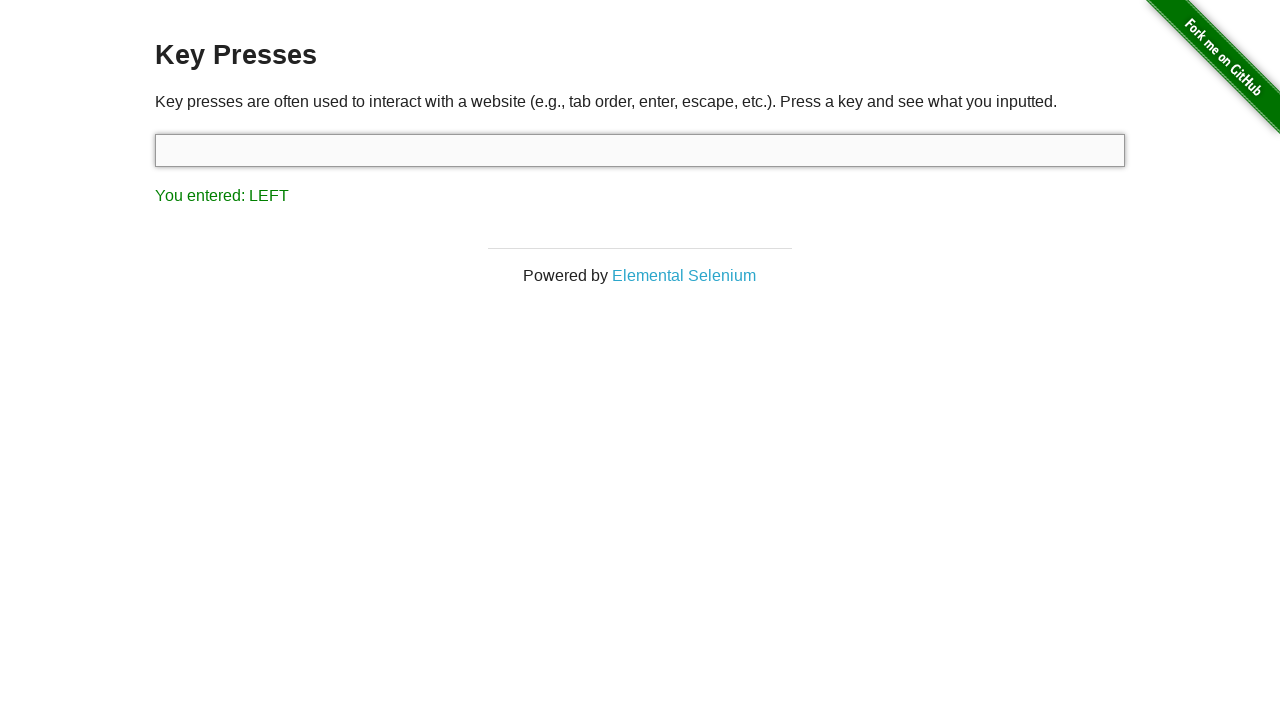